Tests login form validation with empty username field, verifying the appropriate error message is displayed

Starting URL: https://www.saucedemo.com/

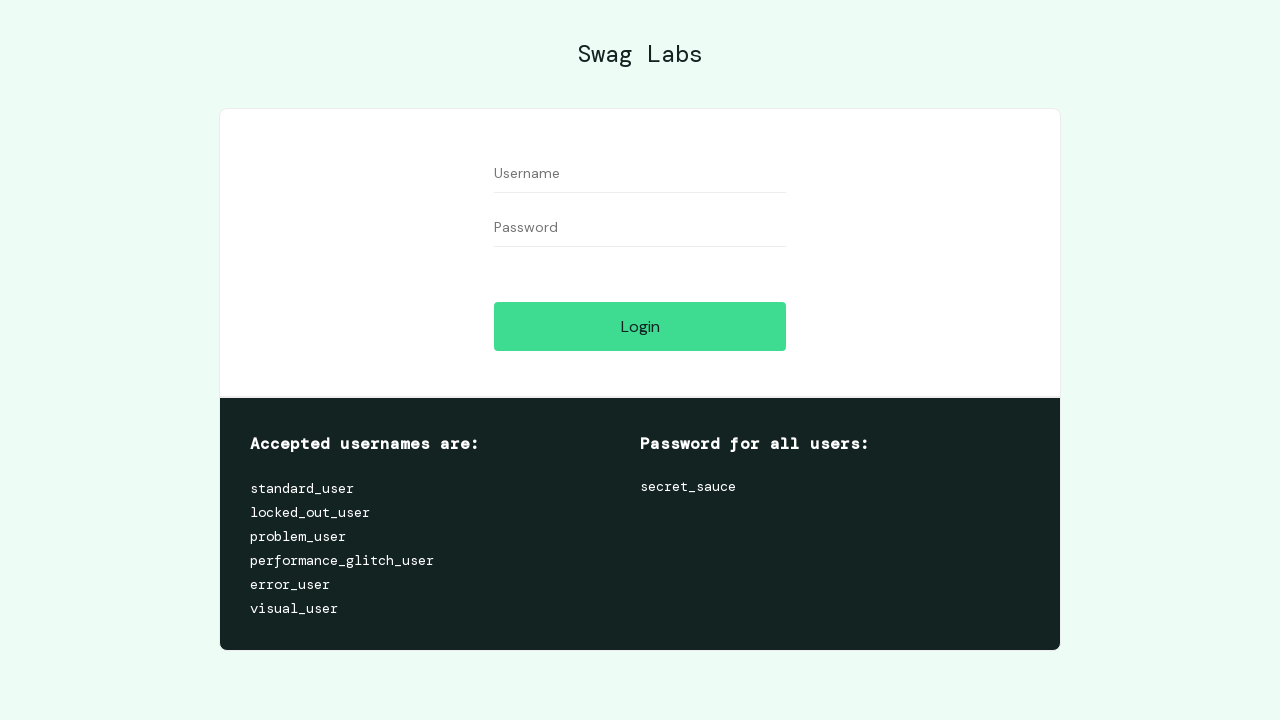

Left username field empty on #user-name
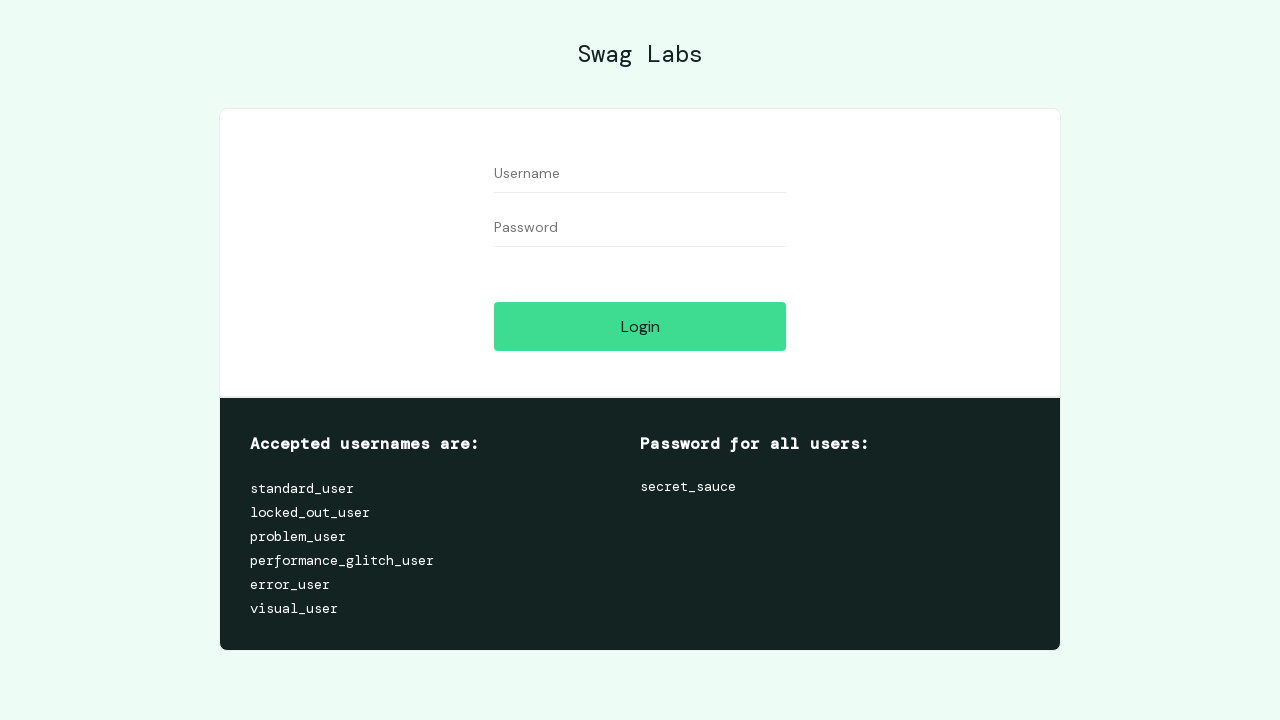

Filled password field with 'secret_sauce' on #password
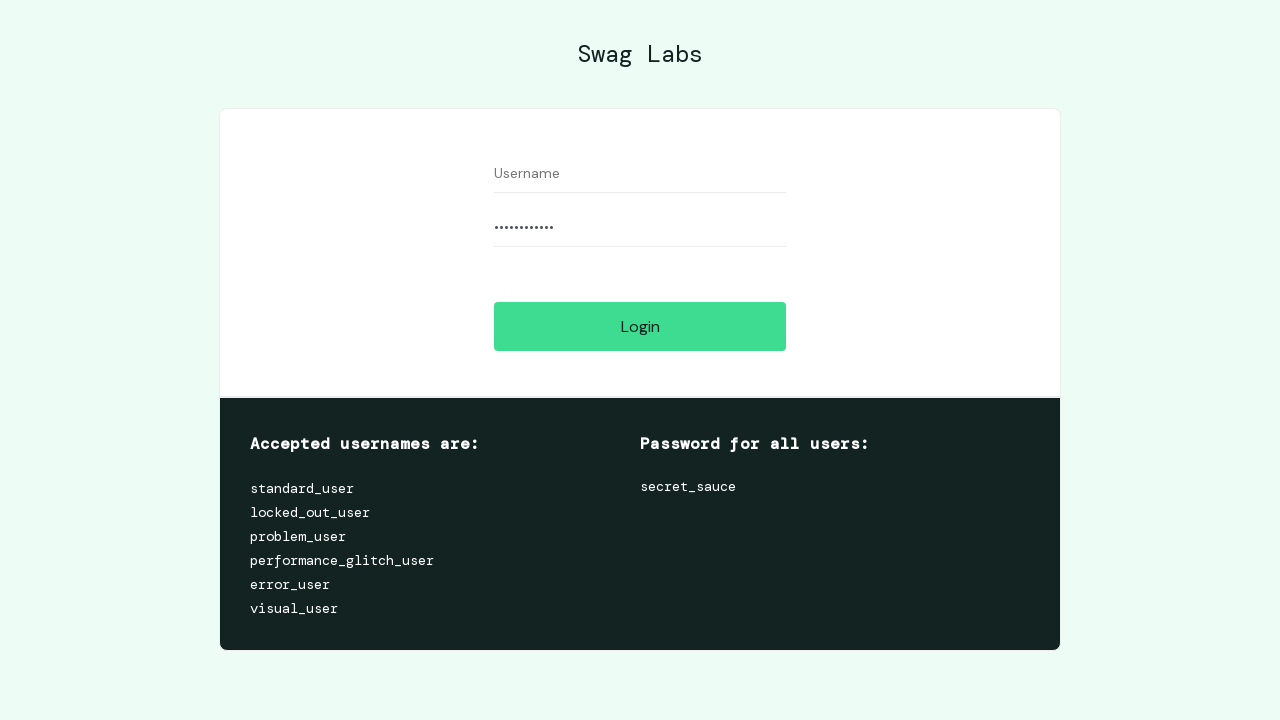

Clicked login button to attempt login without username at (640, 326) on #login-button
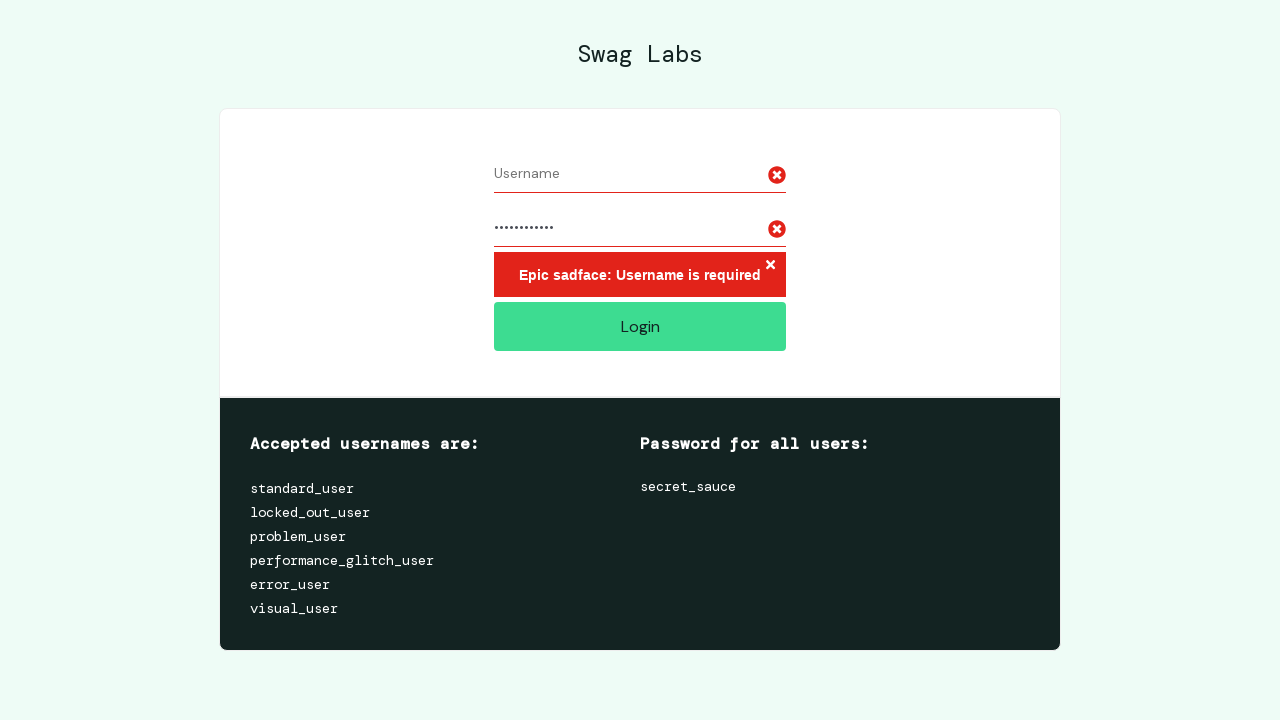

Error message displayed for missing username field
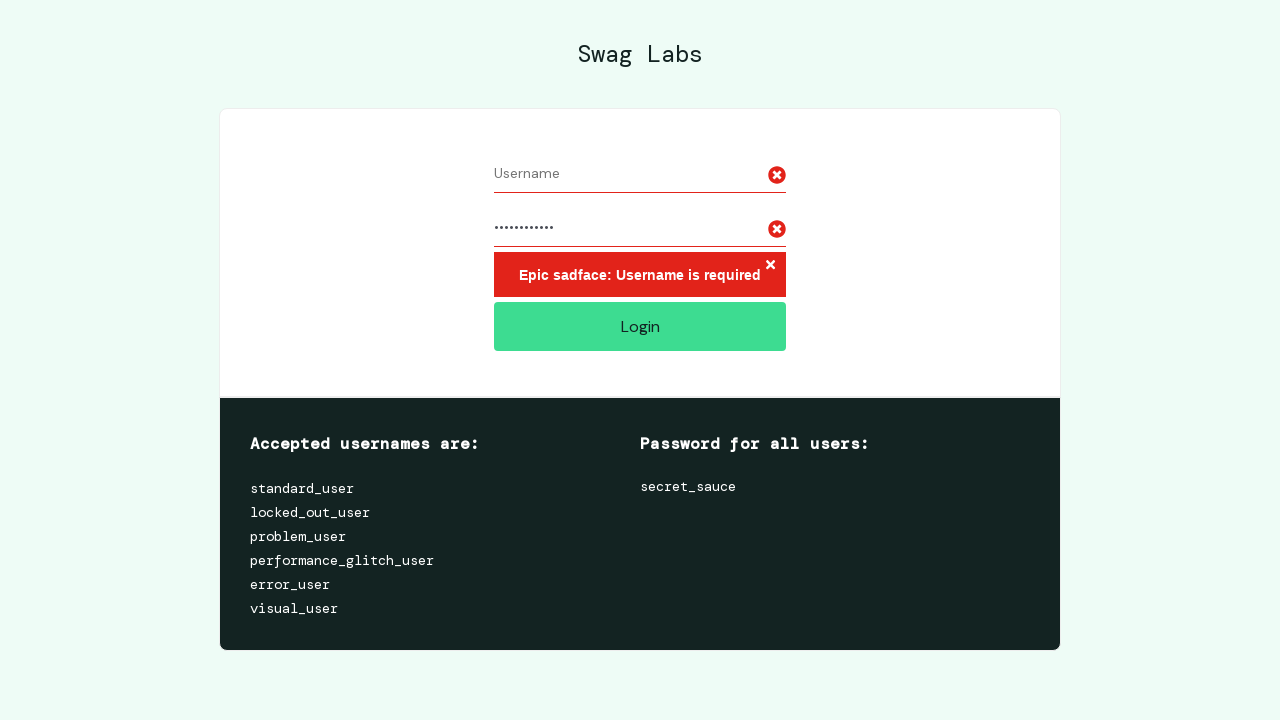

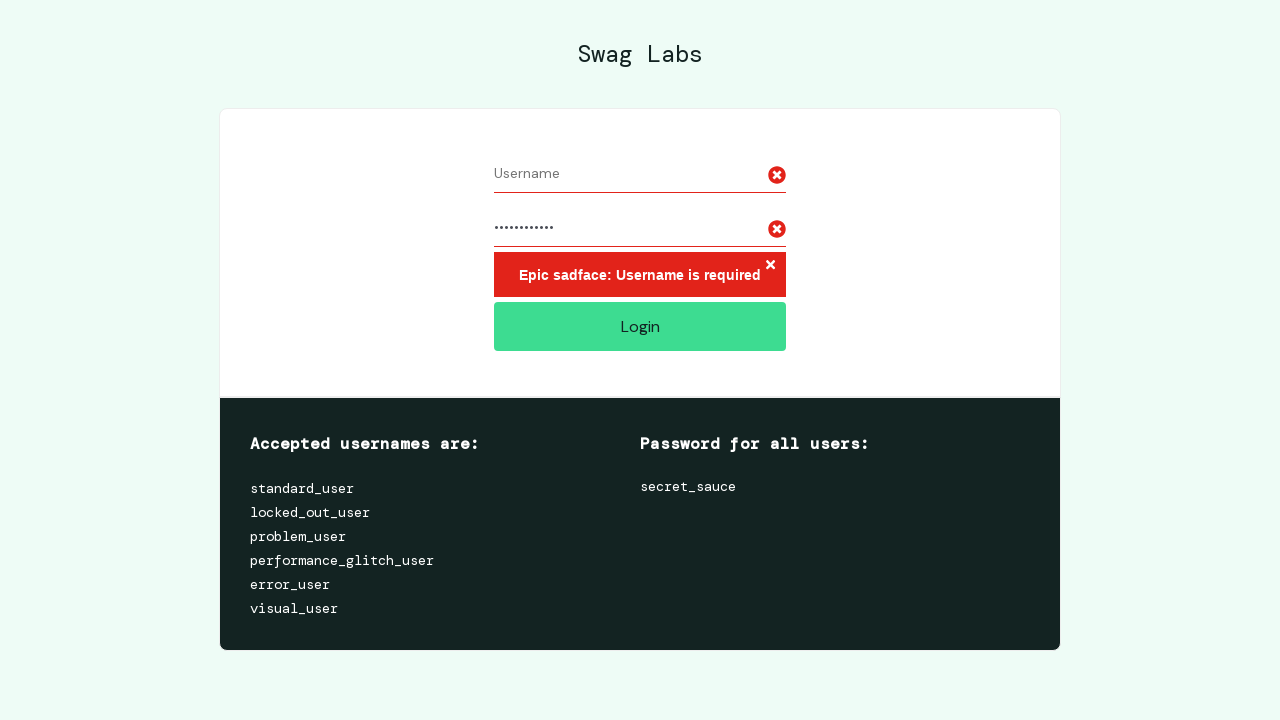